Navigates to a file download page and downloads a text file by clicking on the download link

Starting URL: https://the-internet.herokuapp.com/

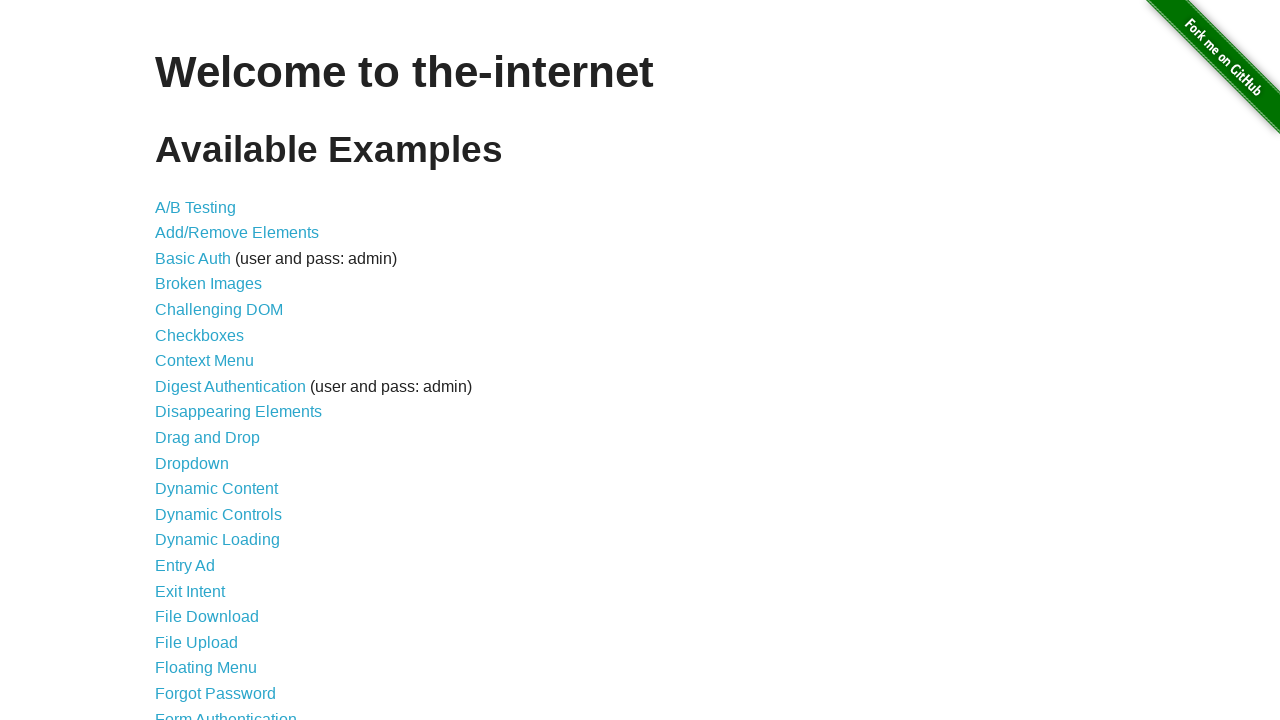

Clicked on File Download link at (207, 617) on xpath=//a[text()='File Download']
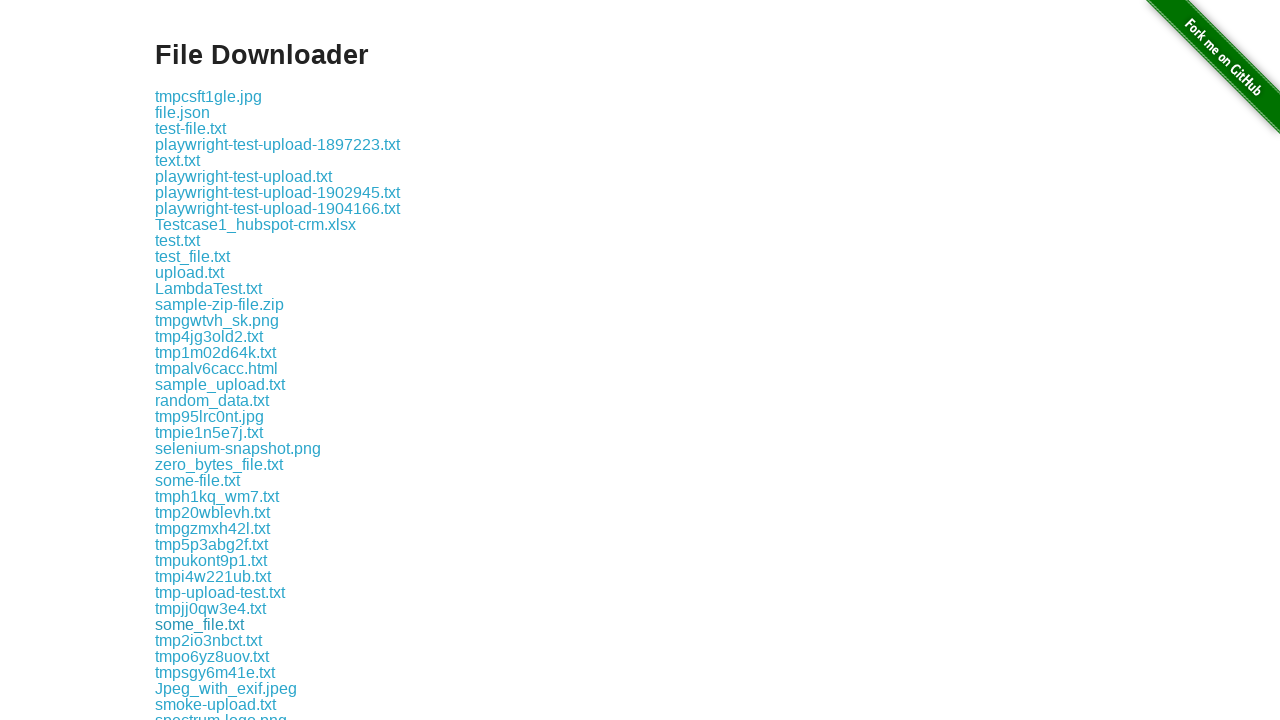

Download page loaded completely
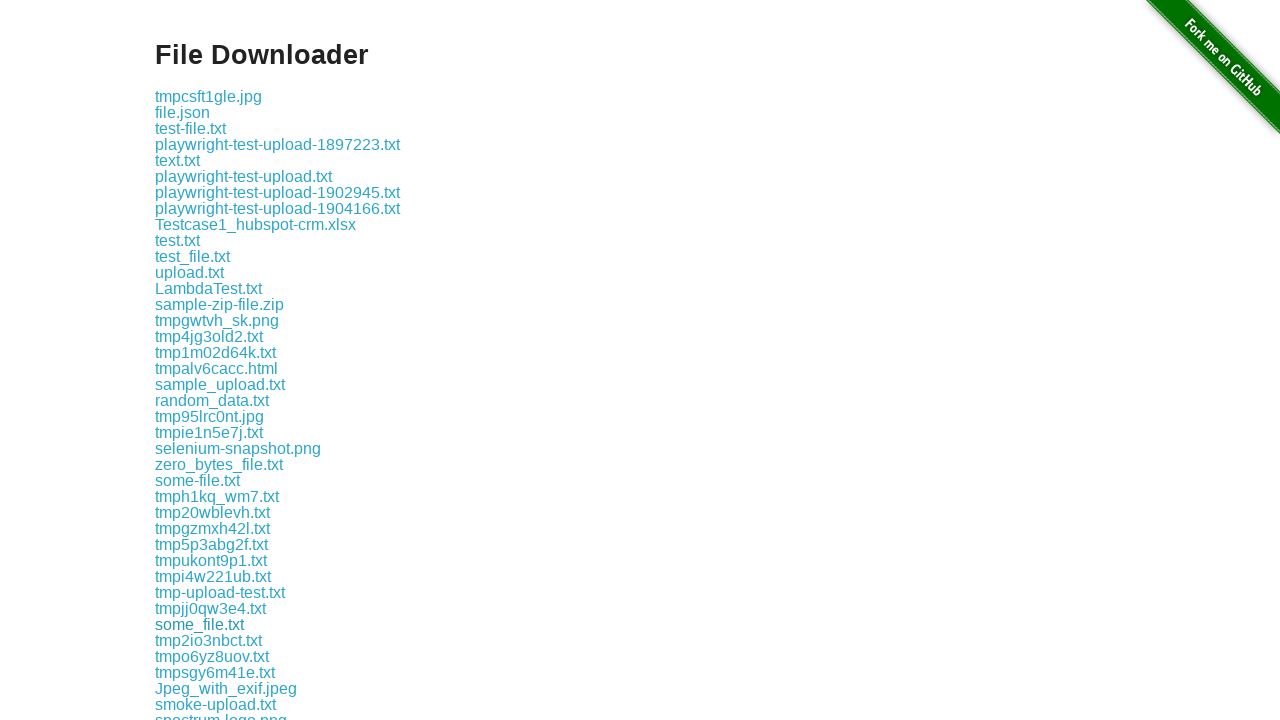

Clicked on some-file.txt to download at (198, 480) on xpath=//a[text()='some-file.txt']
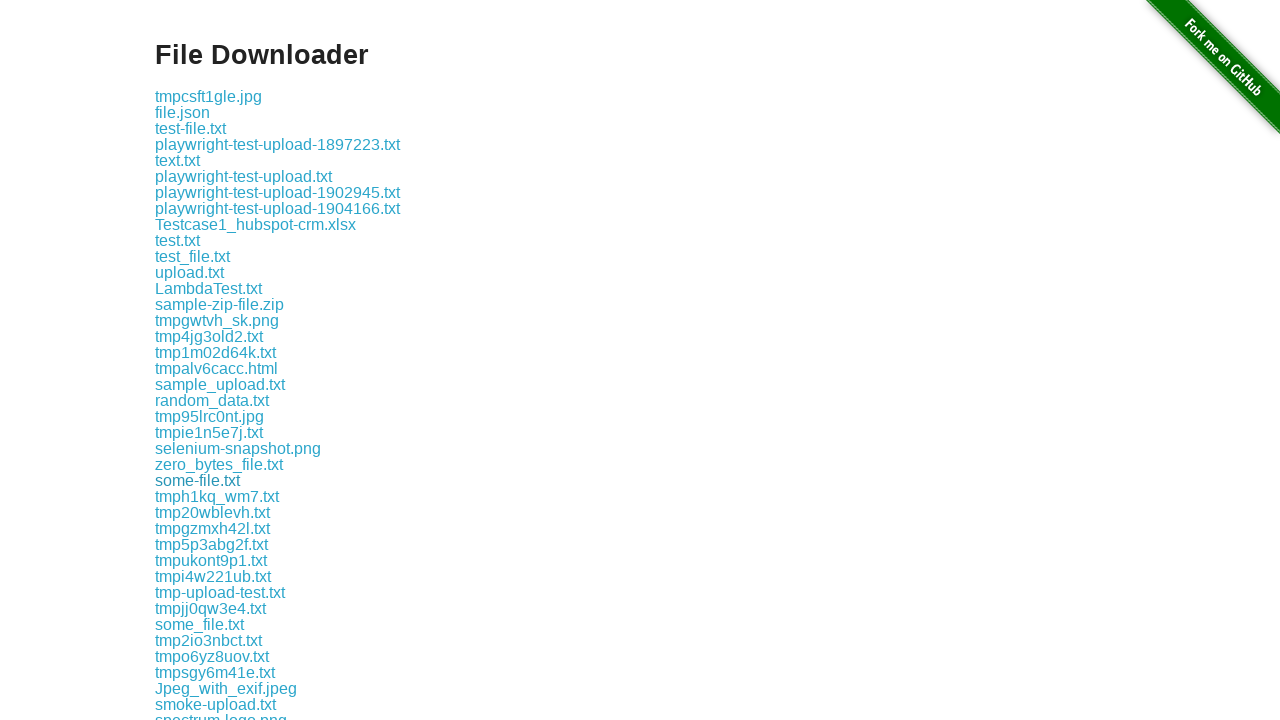

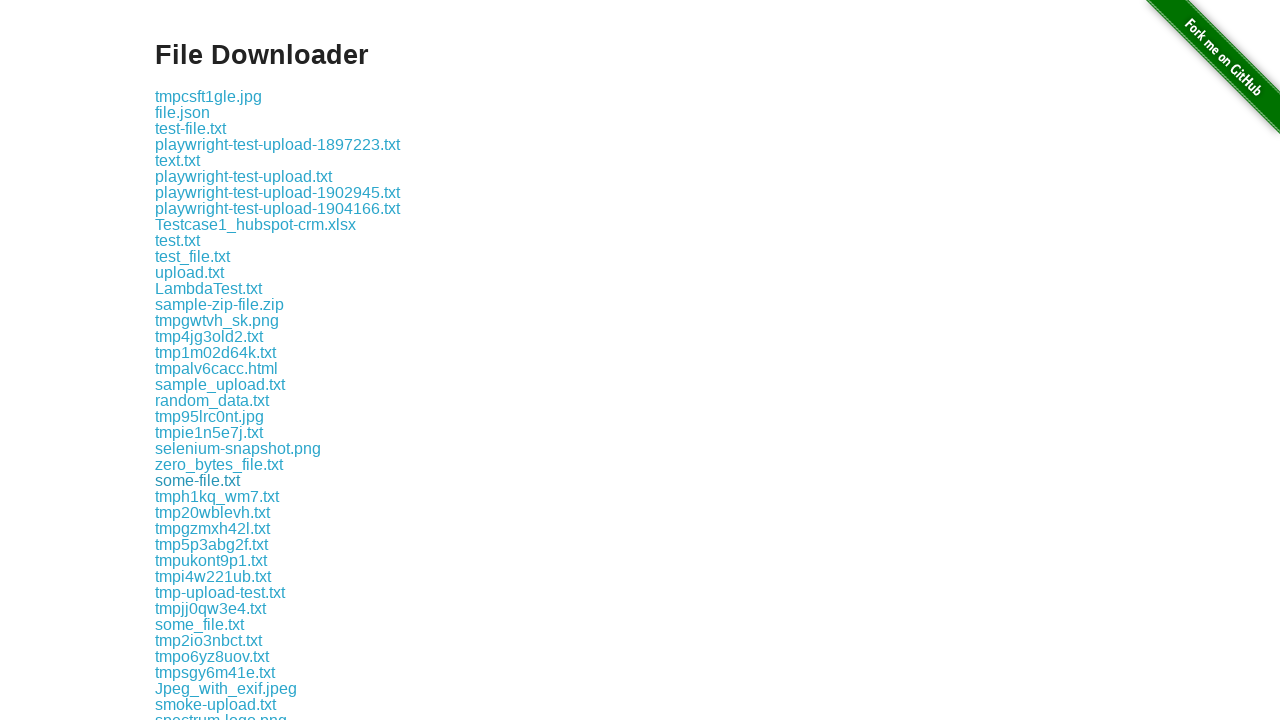